Navigates to DemoQA website, maximizes the window, and locates the "Forms" section element on the page to verify it exists.

Starting URL: https://demoqa.com/

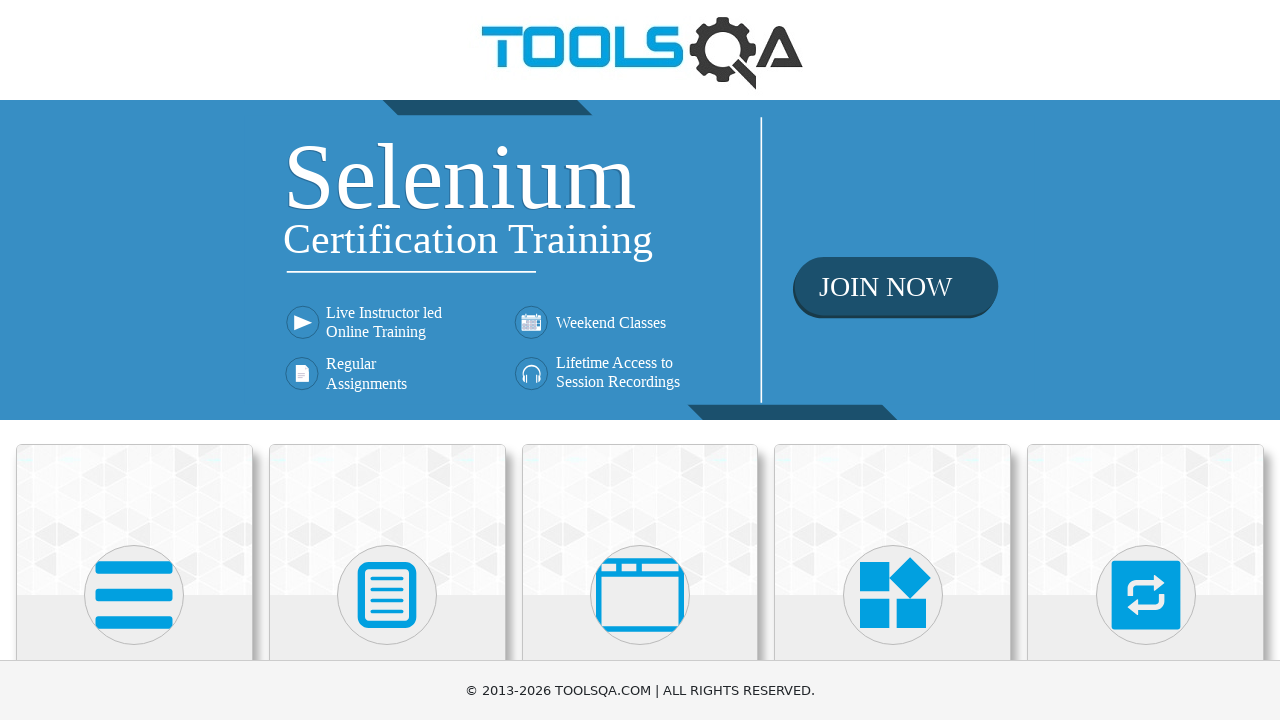

Navigated to https://demoqa.com/
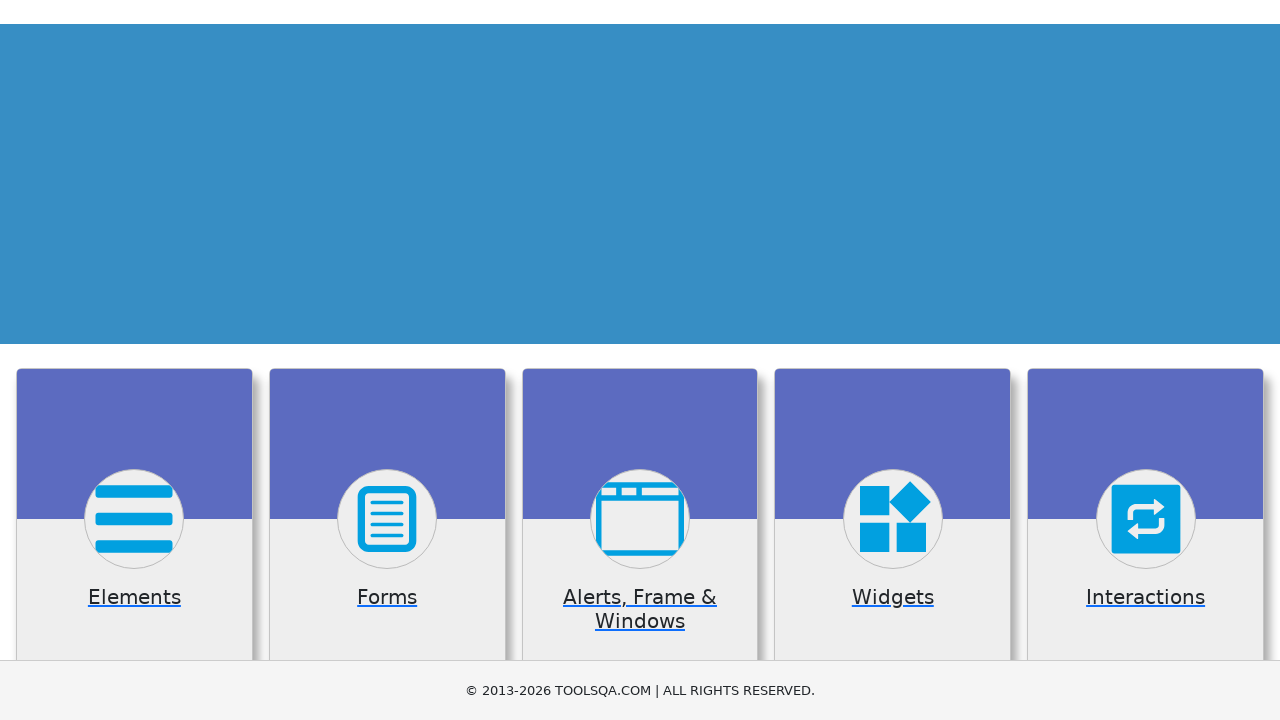

Maximized browser window
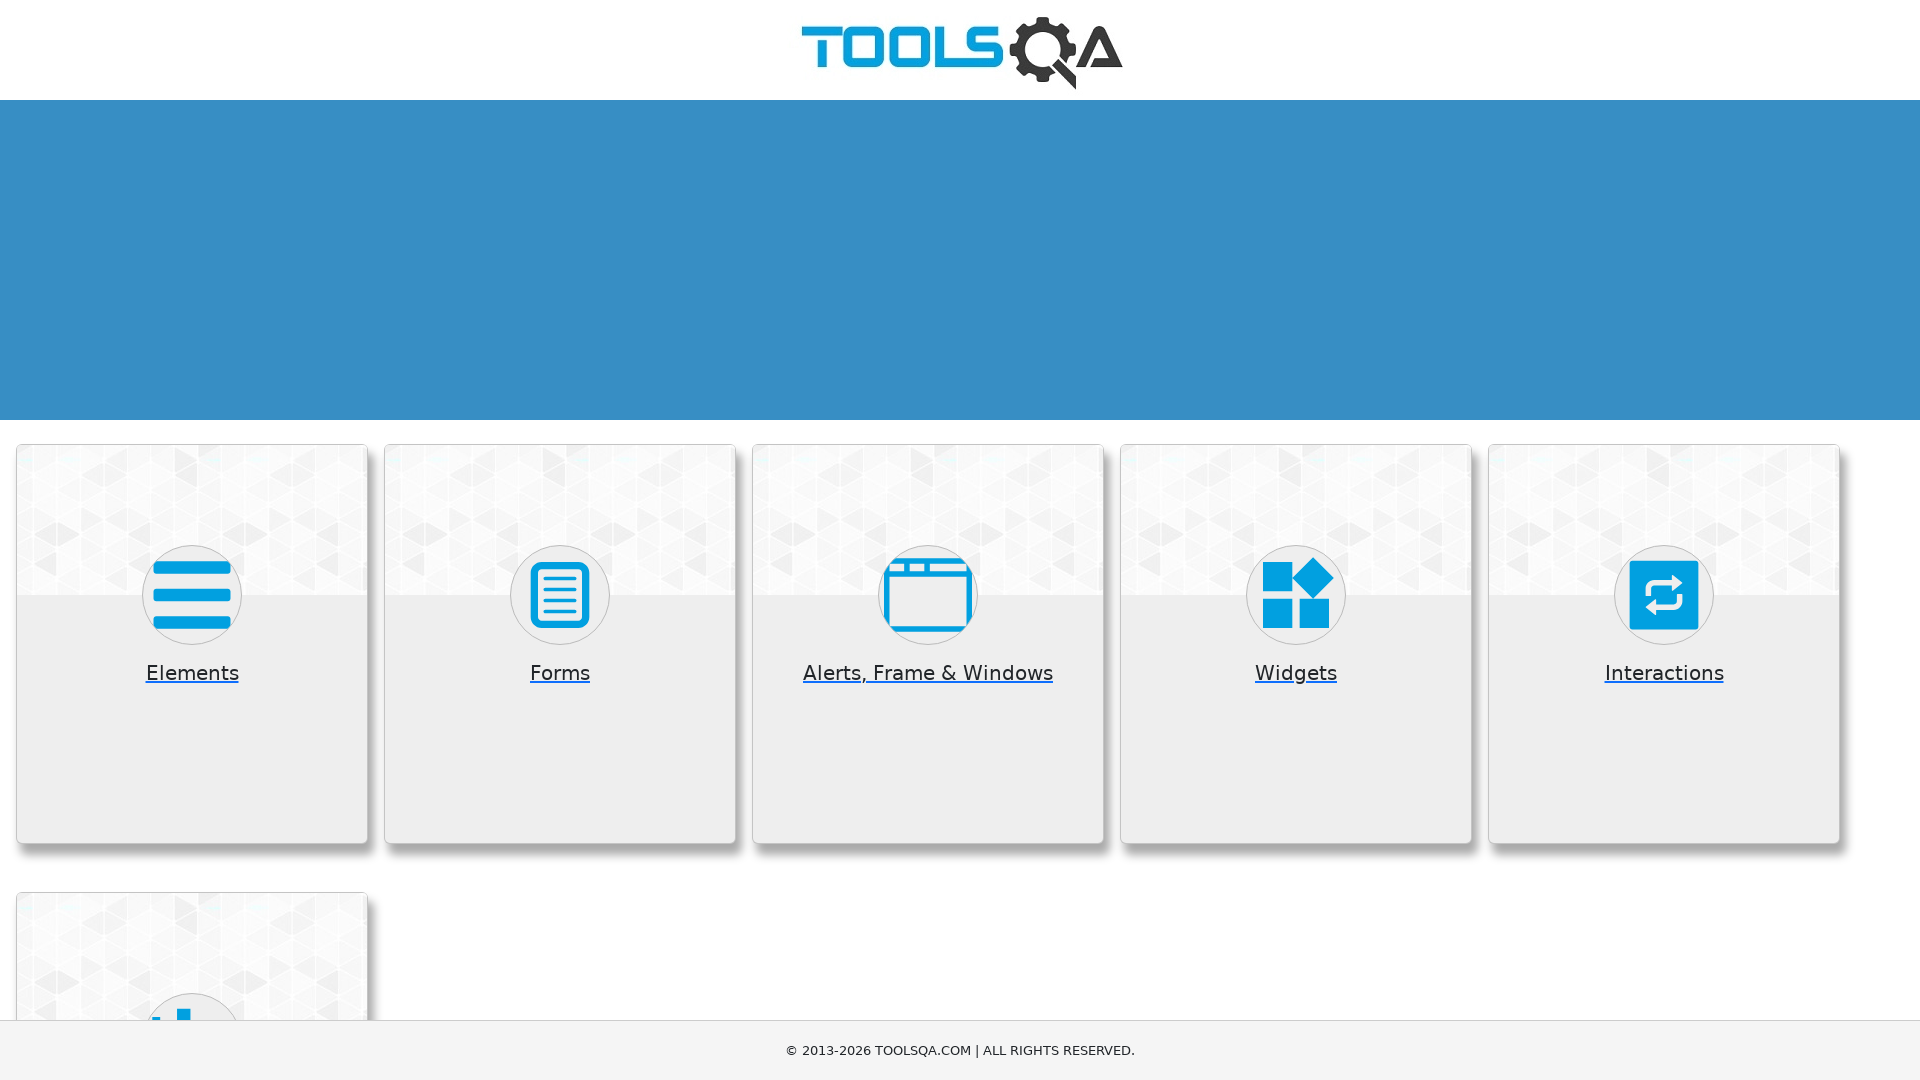

Forms section element loaded on the page
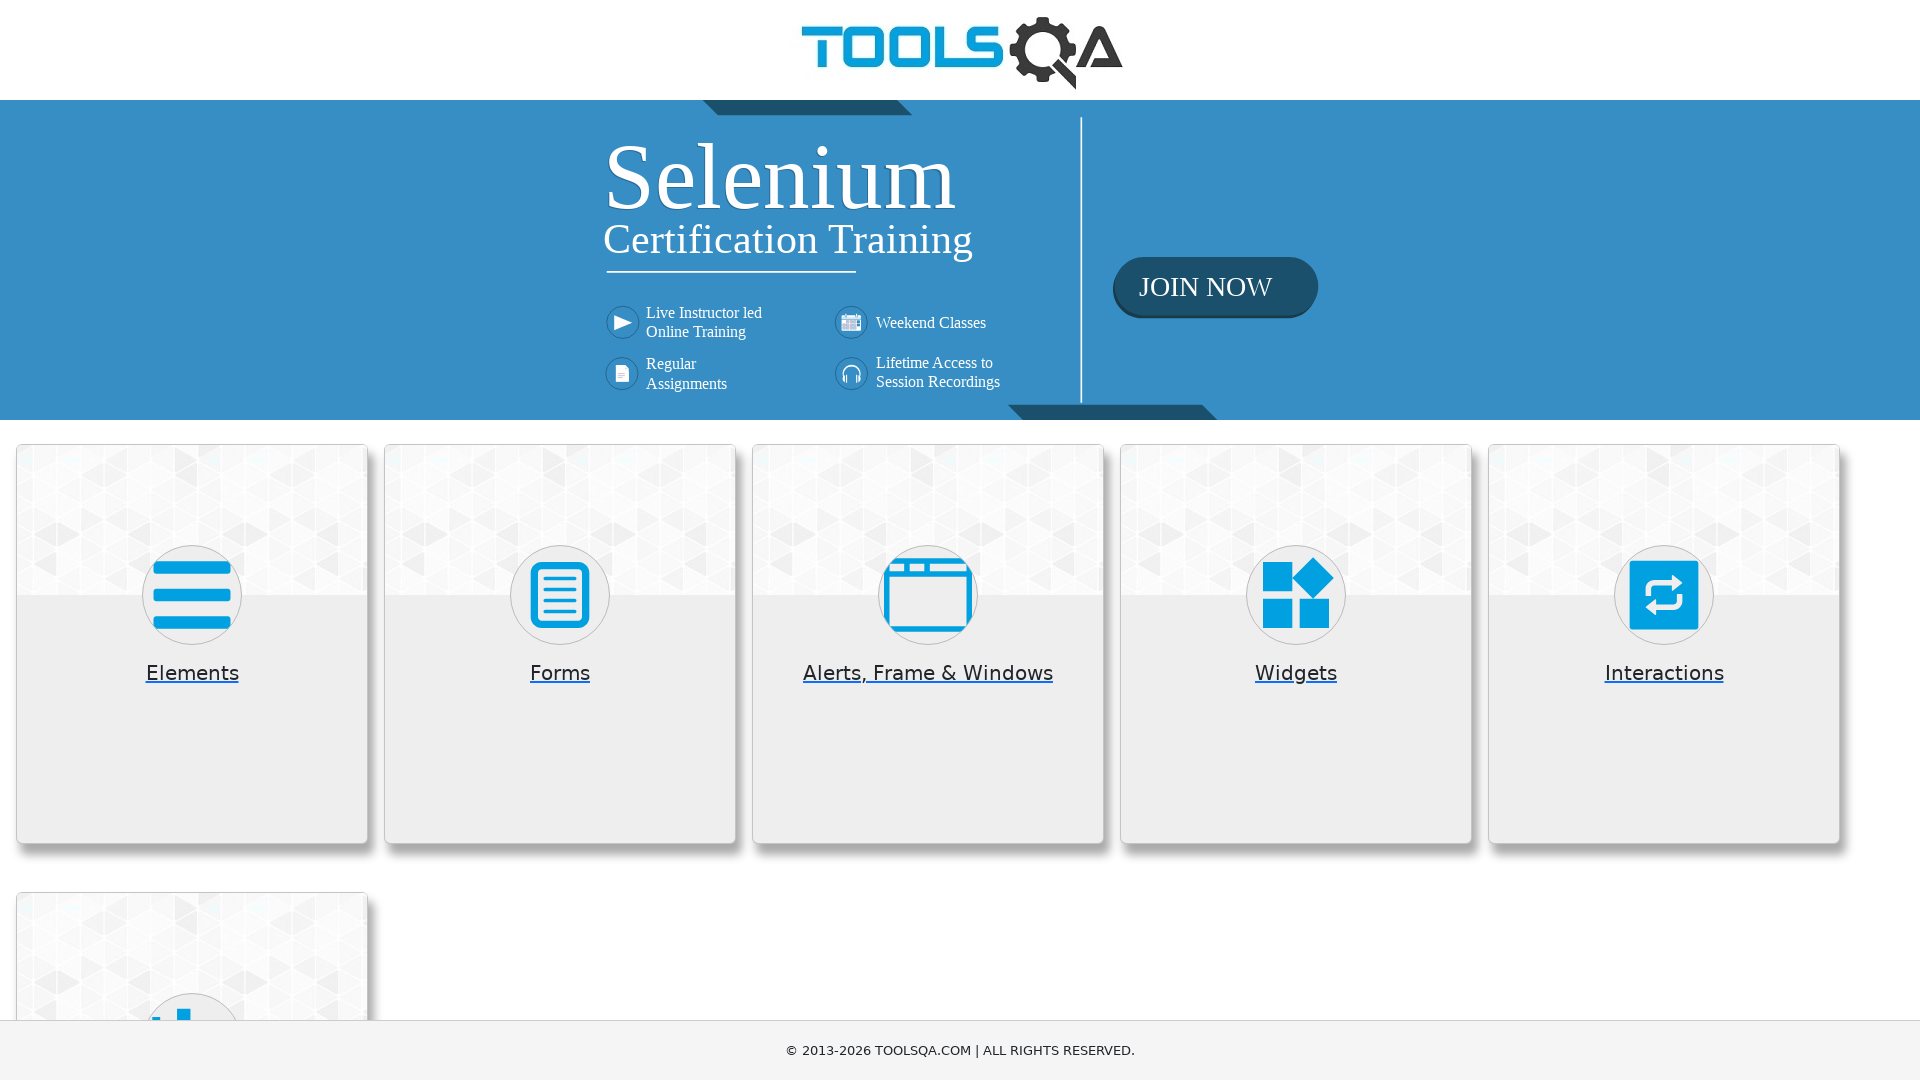

Located Forms section element
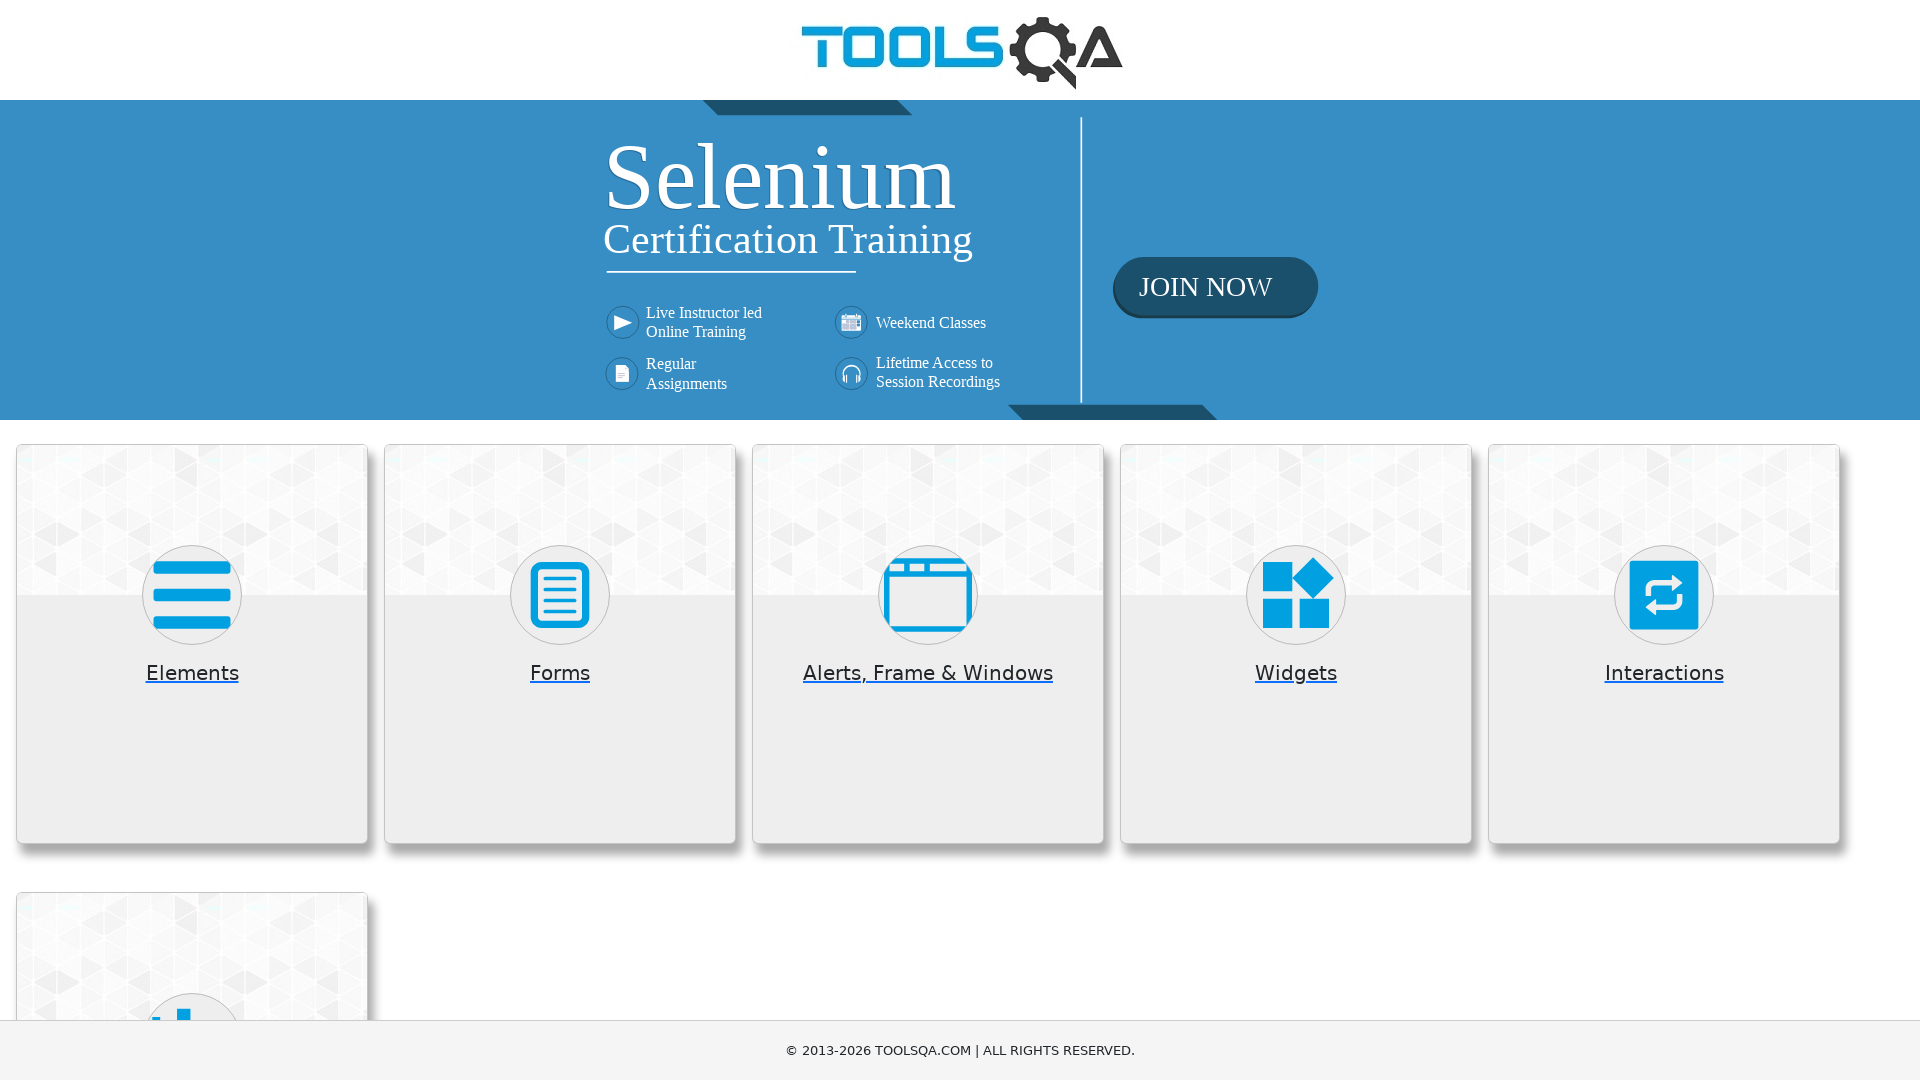

Verified Forms section element is visible
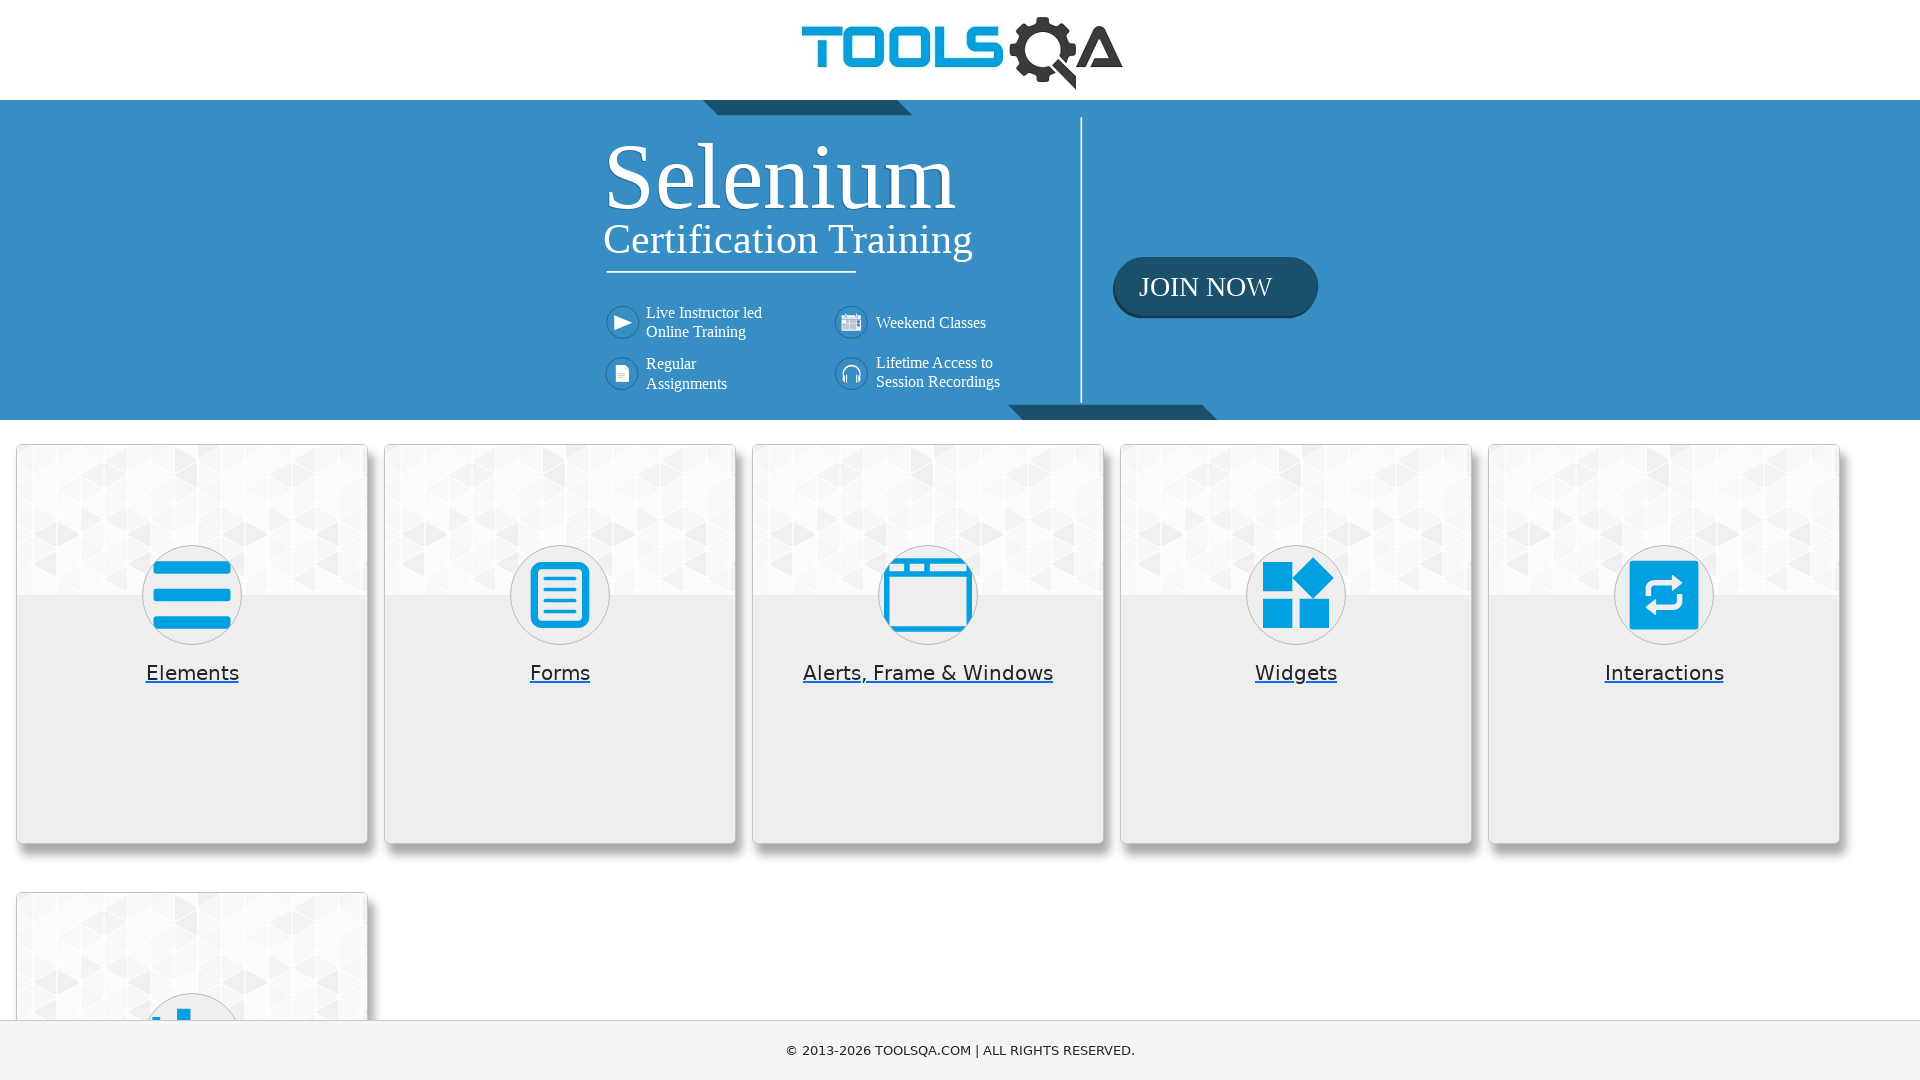

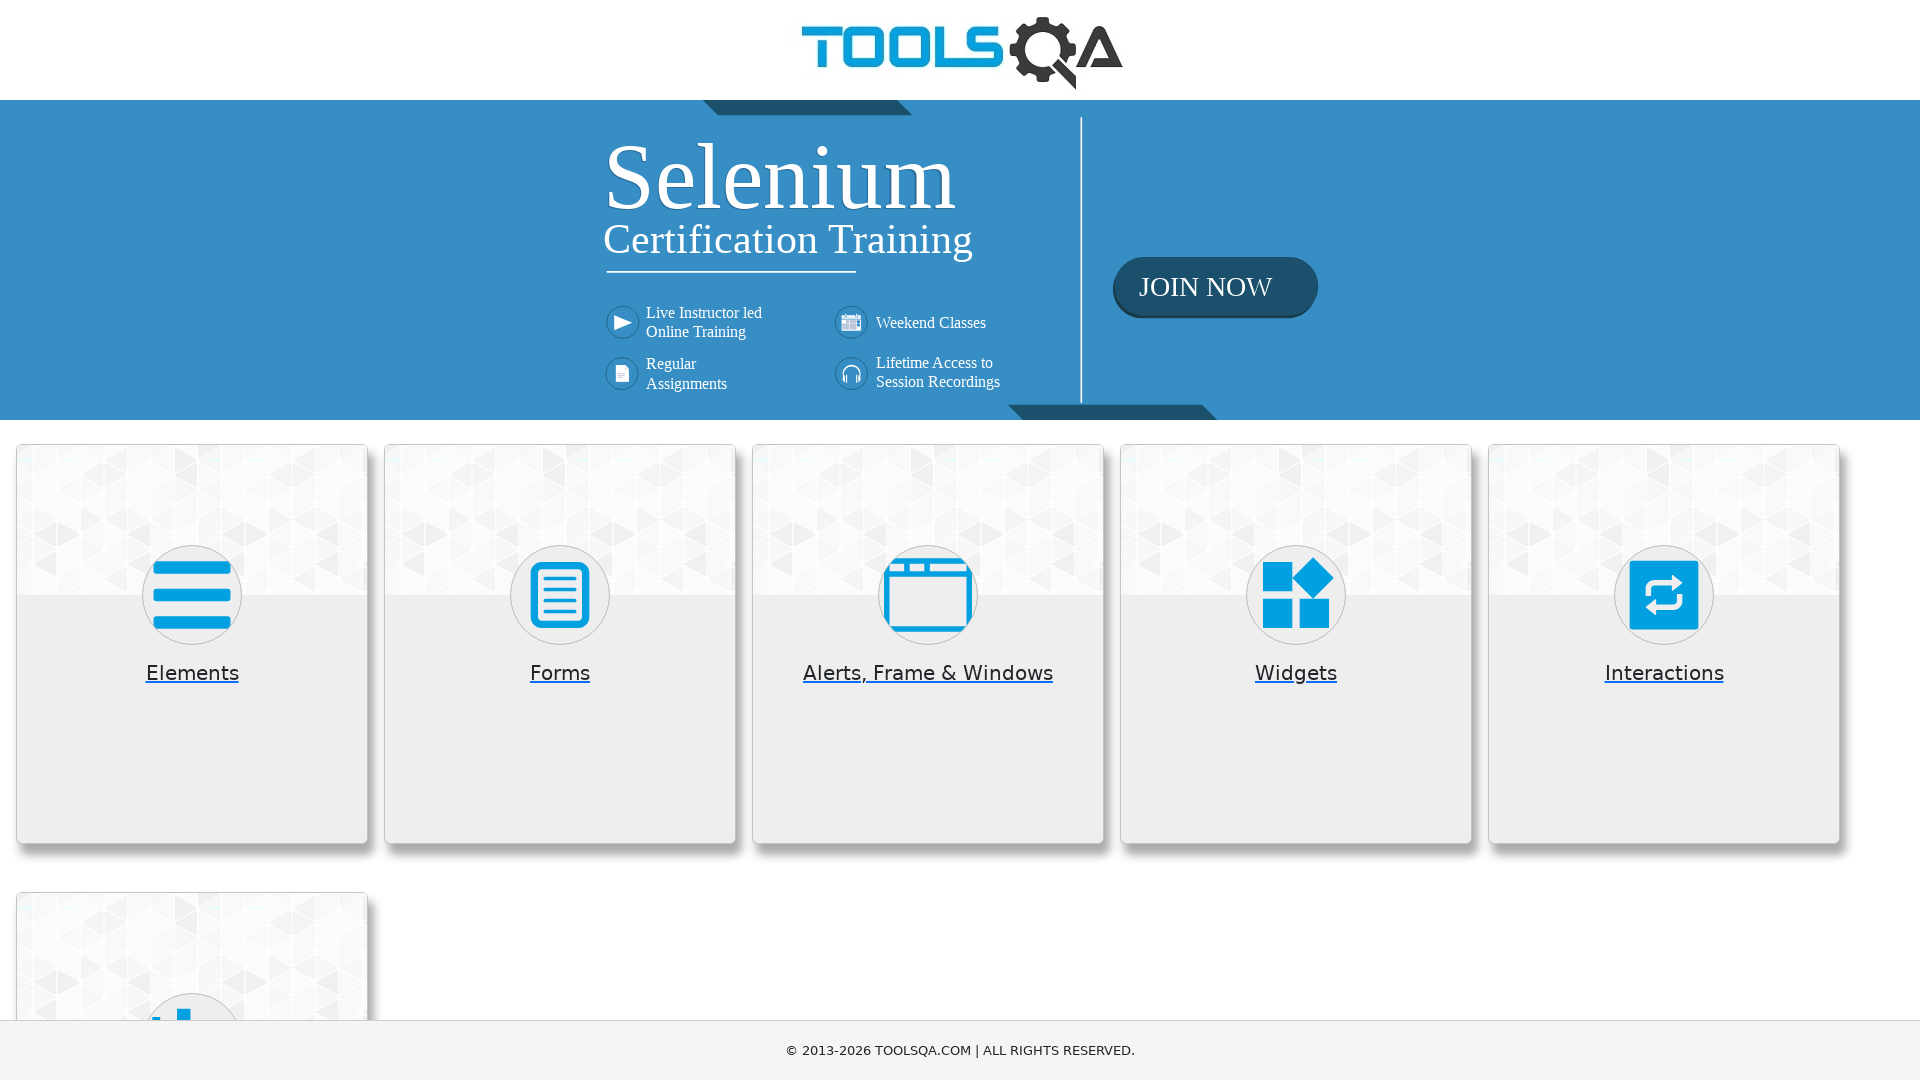